Tests form filling on a Selenium training page with dynamic attributes by locating username, password, confirm password, and email fields using XPath selectors that handle dynamic class names, then submitting the form and verifying success message appears.

Starting URL: https://v1.training-support.net/selenium/dynamic-attributes

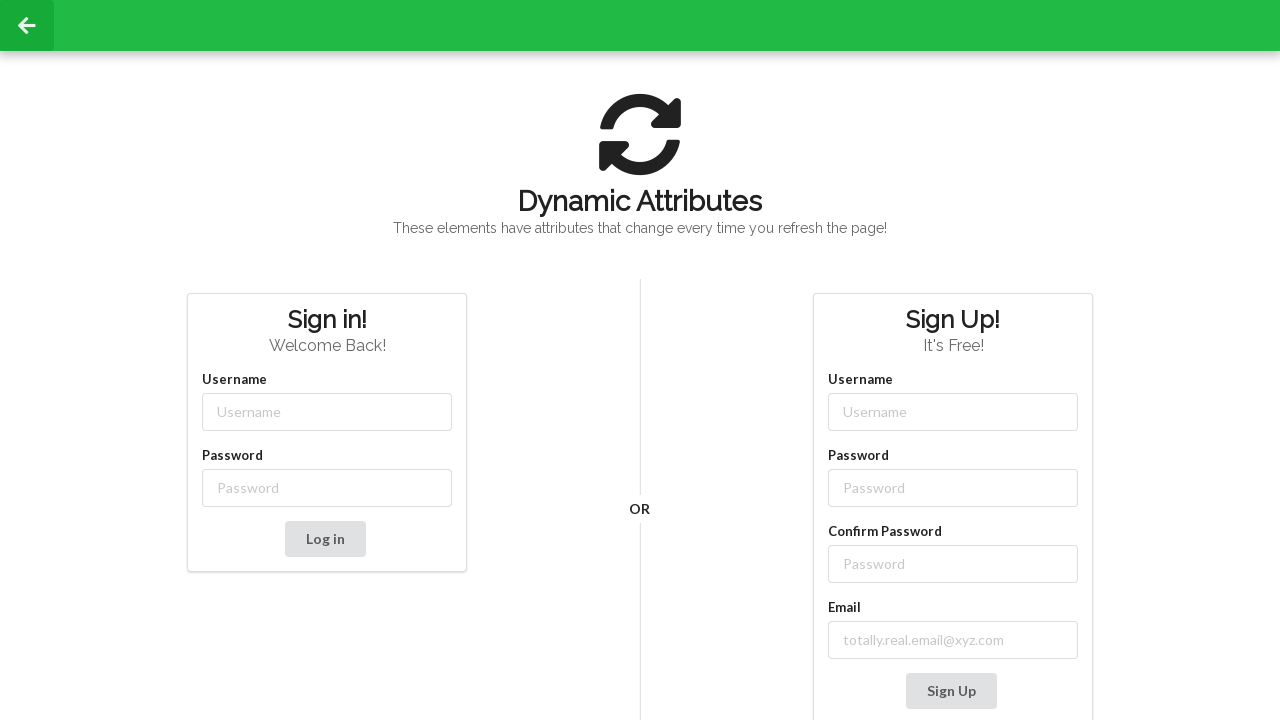

Filled username field with 'Deku' using dynamic class selector on //input[contains(@class, '-username')]
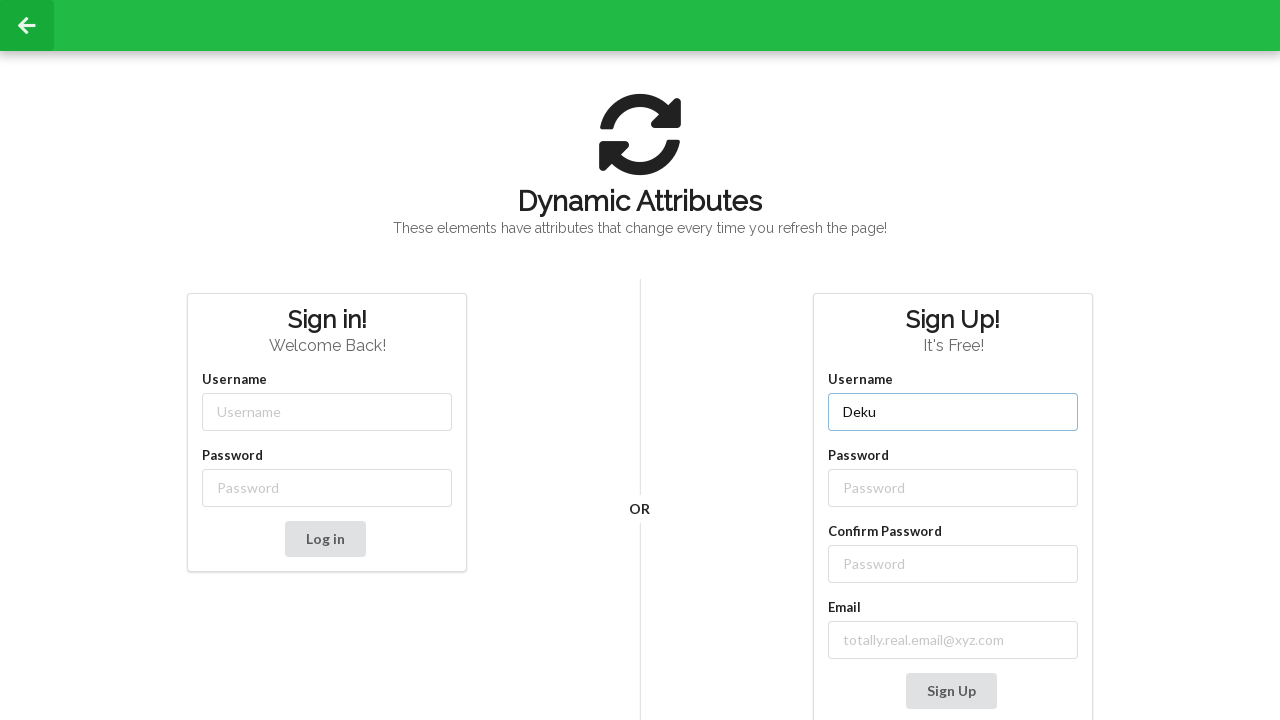

Filled password field with 'PlusUltra!' using dynamic class selector on //input[contains(@class, '-password')]
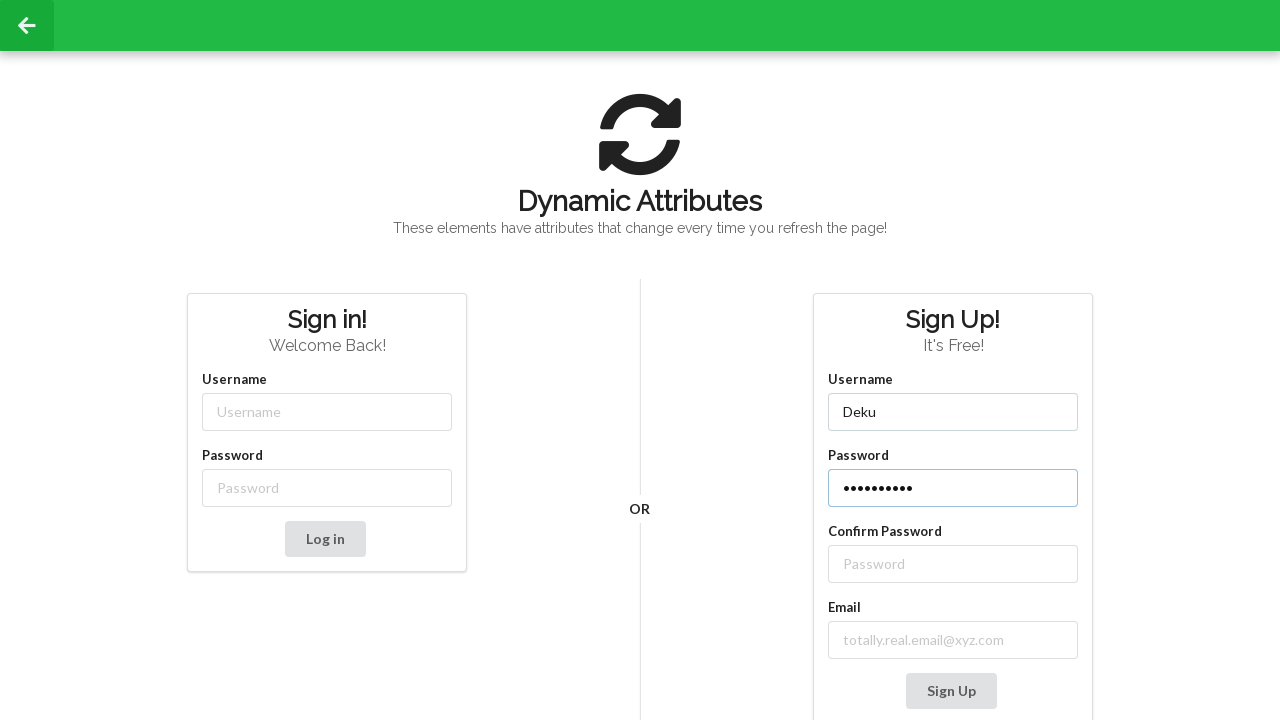

Filled confirm password field with 'PlusUltra!' using label-based XPath on //label[contains(text(), 'Confirm Password')]//following::input
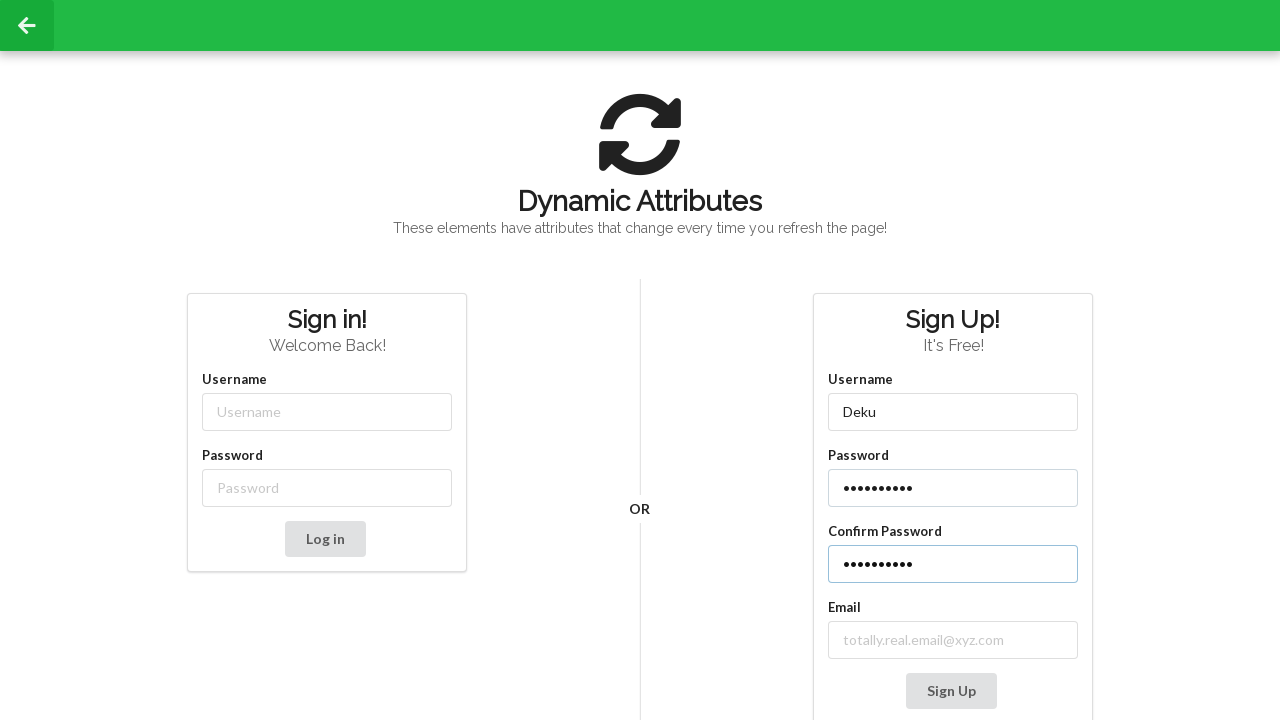

Filled email field with 'deku@ua.edu' using dynamic class selector on //input[contains(@class, 'email-')]
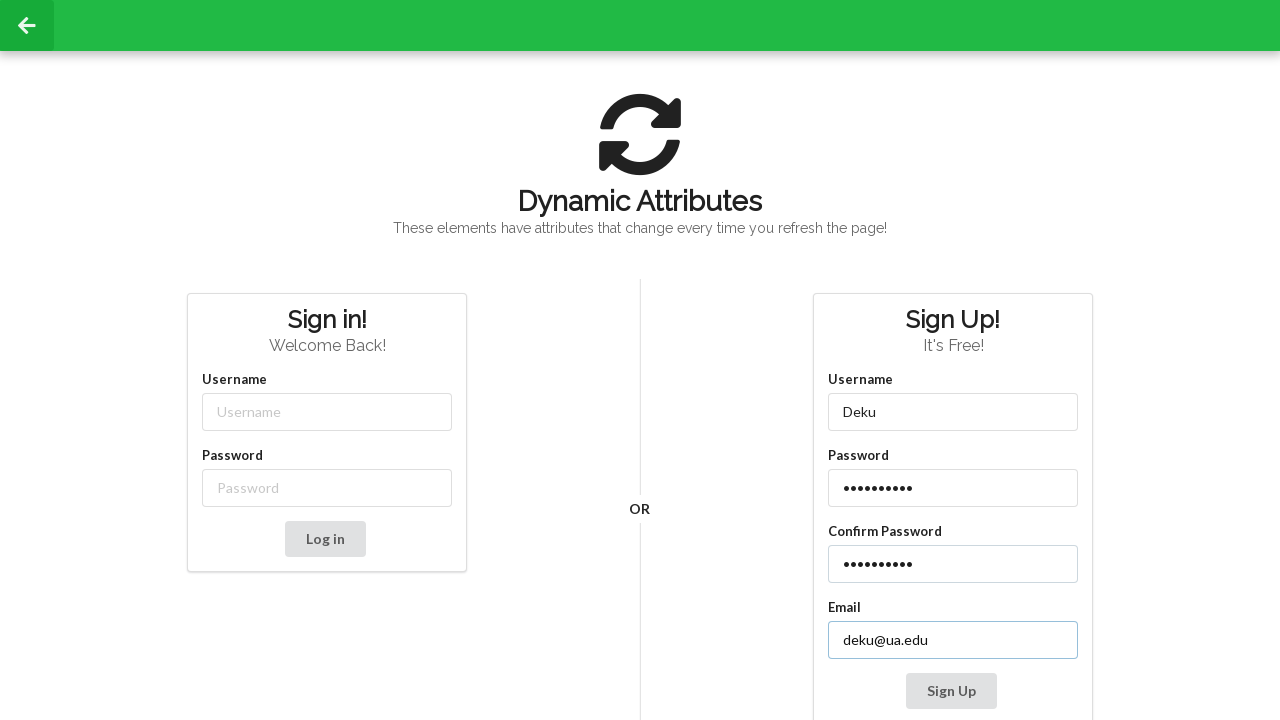

Clicked Sign Up button to submit form at (951, 691) on xpath=//button[text()='Sign Up']
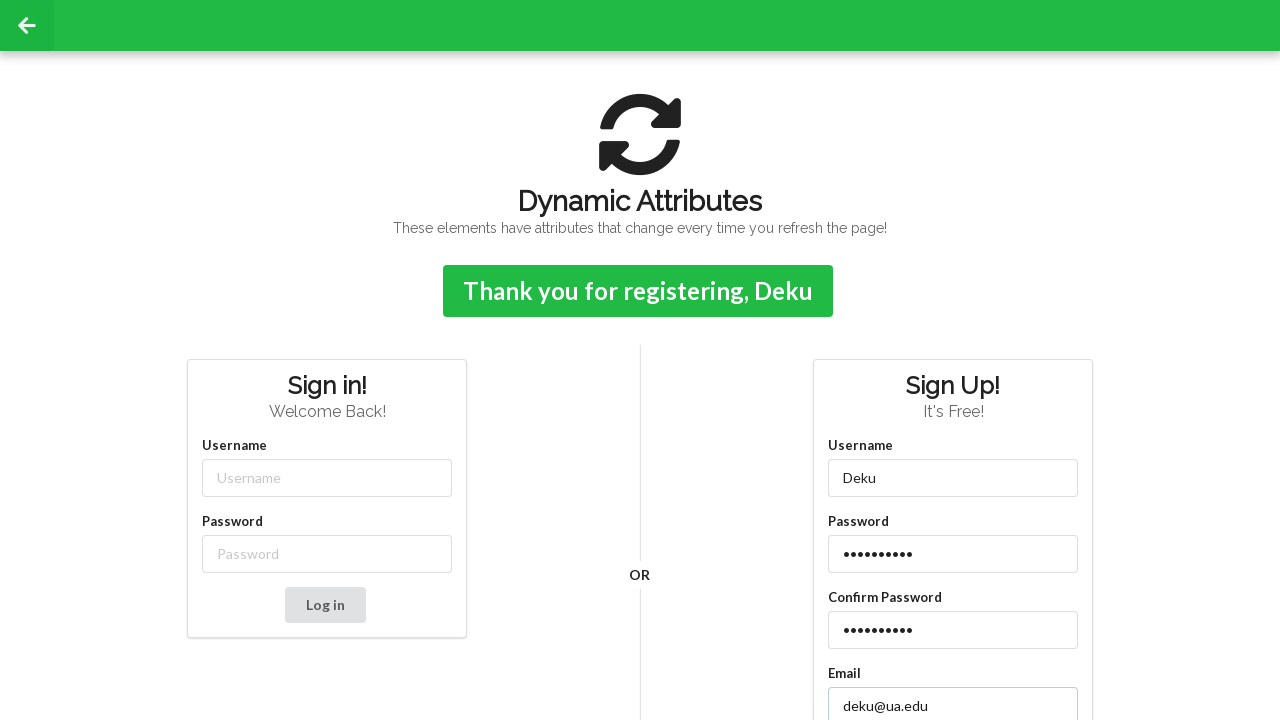

Success confirmation message appeared
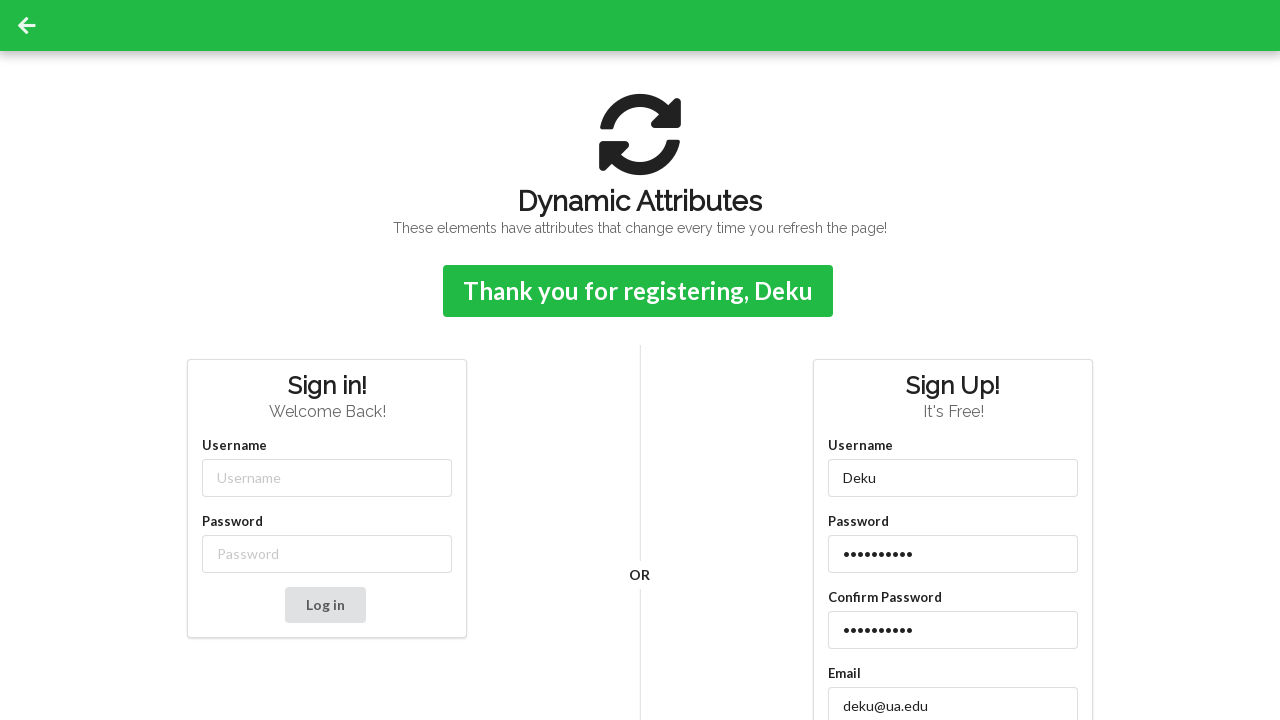

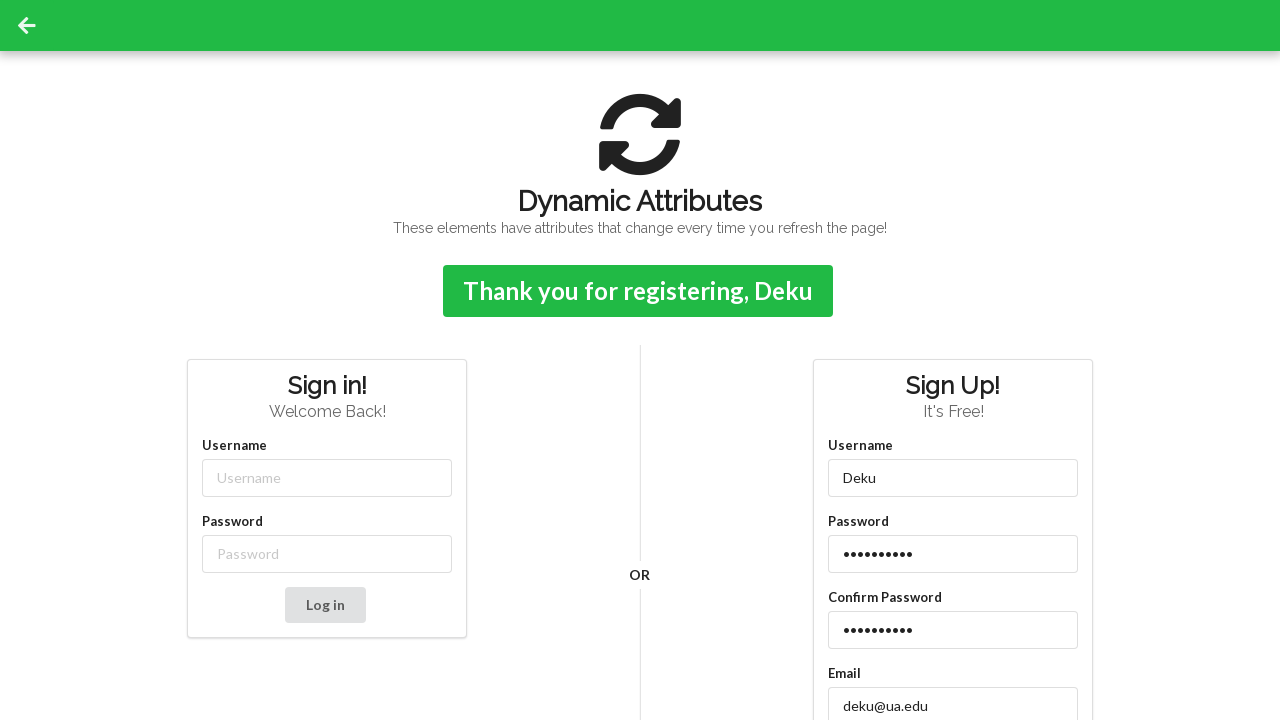